Tests that the "Visible After 5 Seconds" button appears after waiting and verifies it is displayed

Starting URL: https://demoqa.com/dynamic-properties

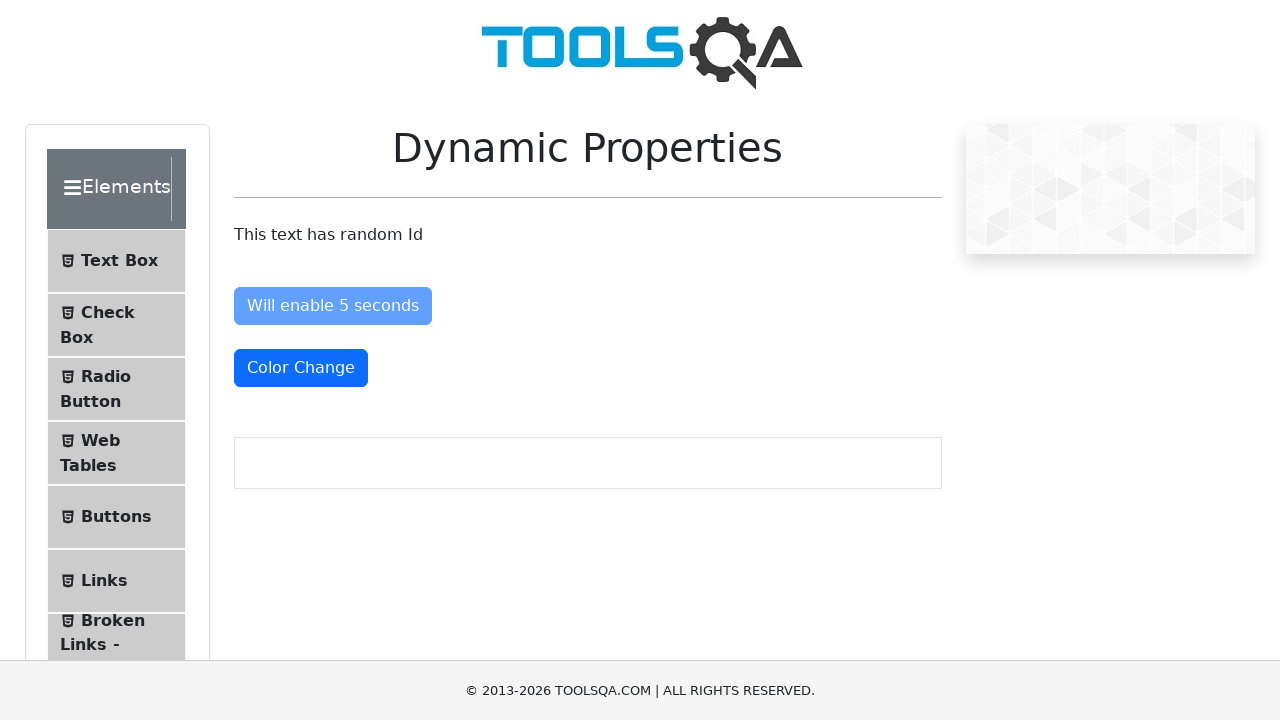

Waited for 'Visible After 5 Seconds' button to appear (up to 10 seconds)
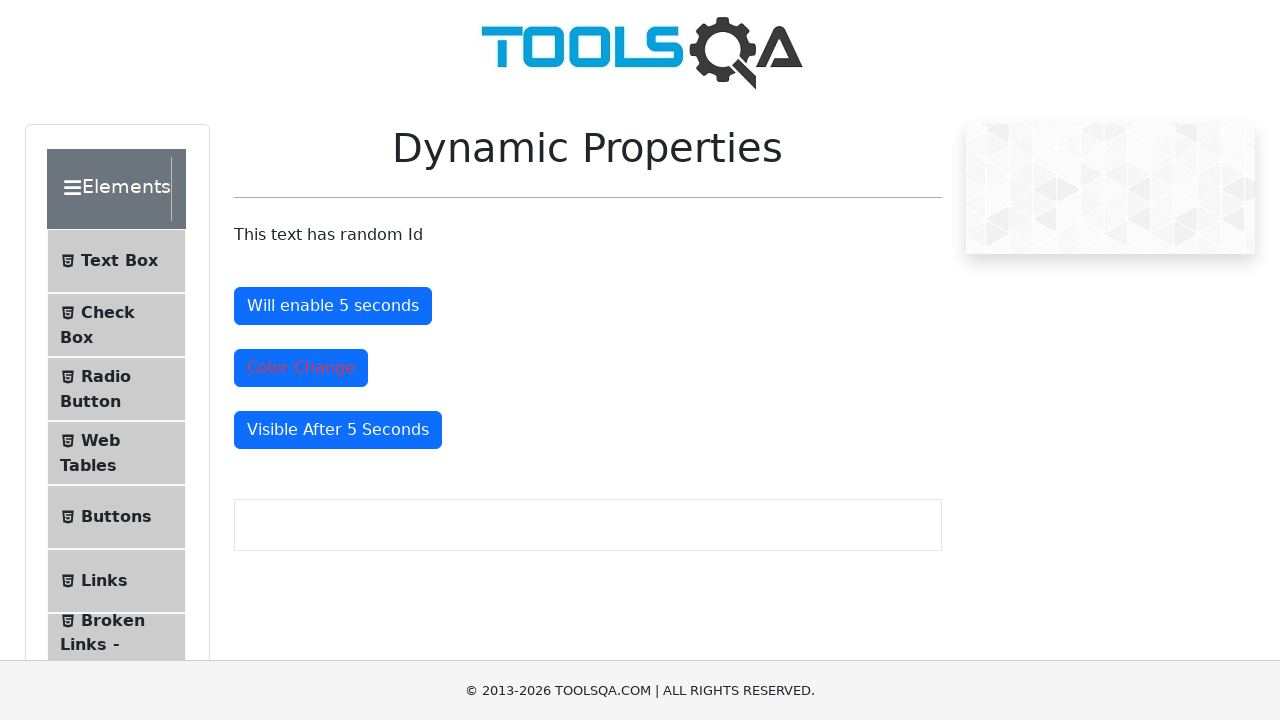

Located the 'Visible After 5 Seconds' button element
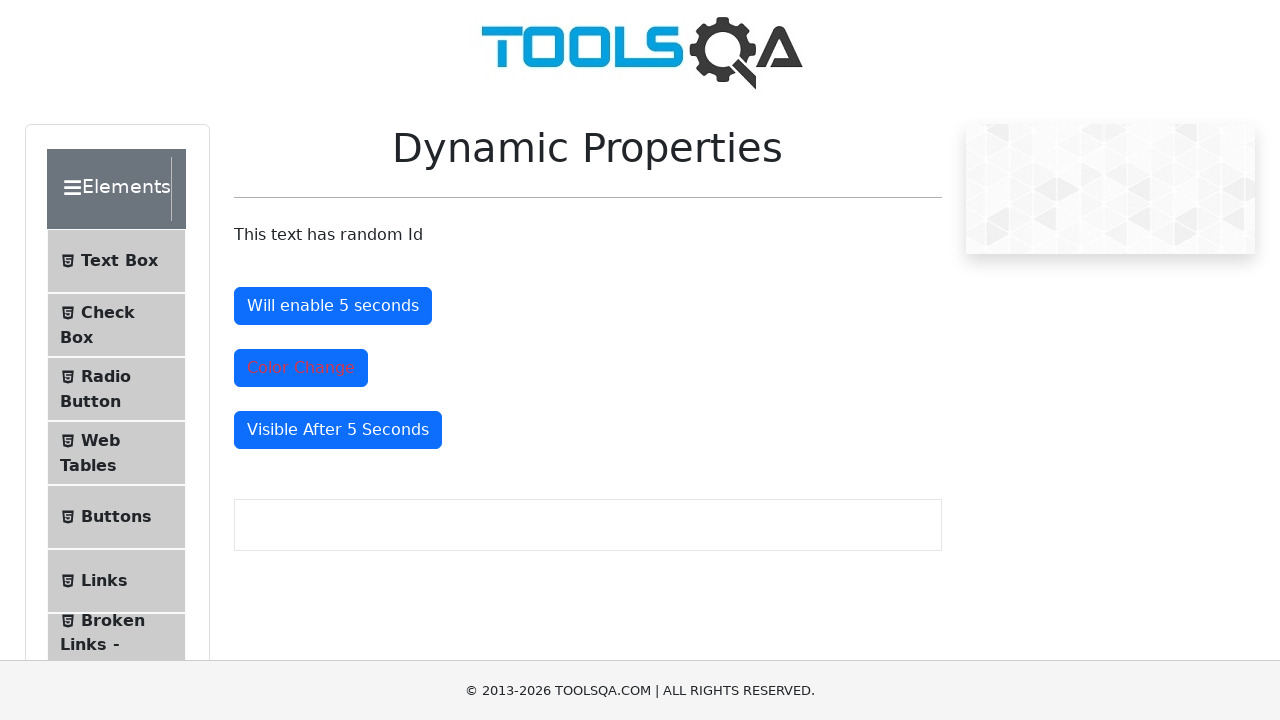

Verified that the 'Visible After 5 Seconds' button is displayed
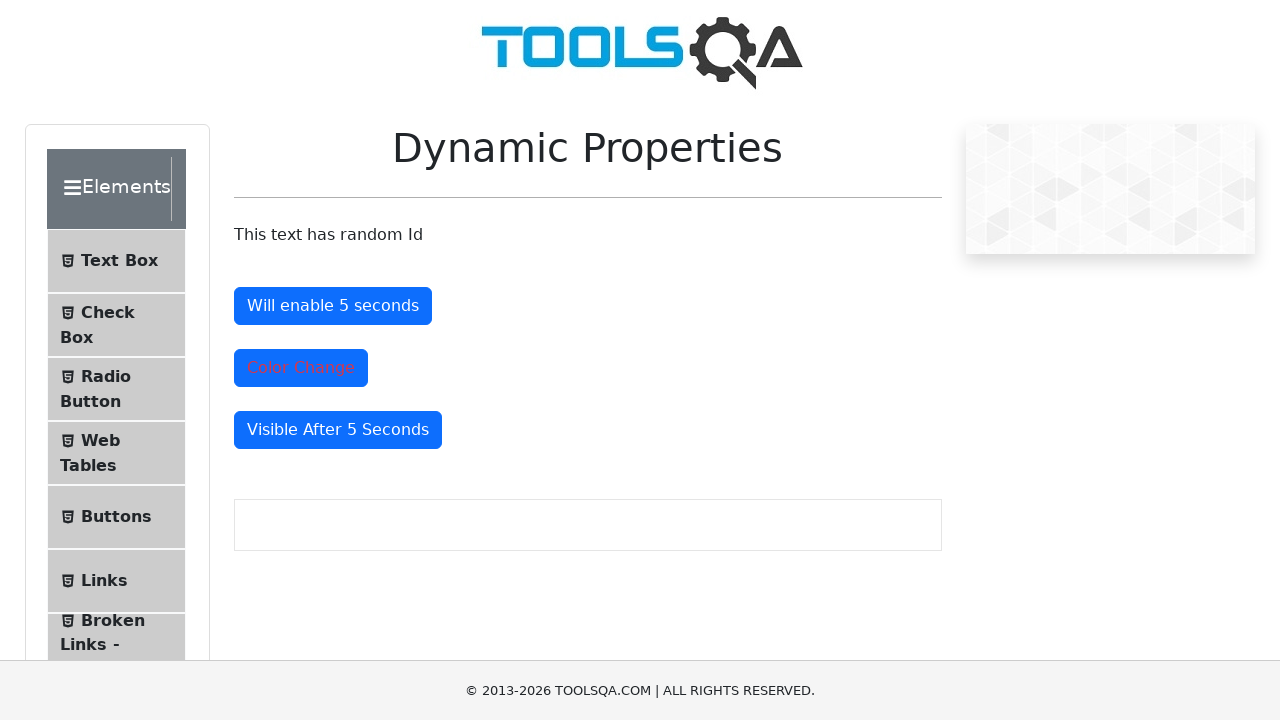

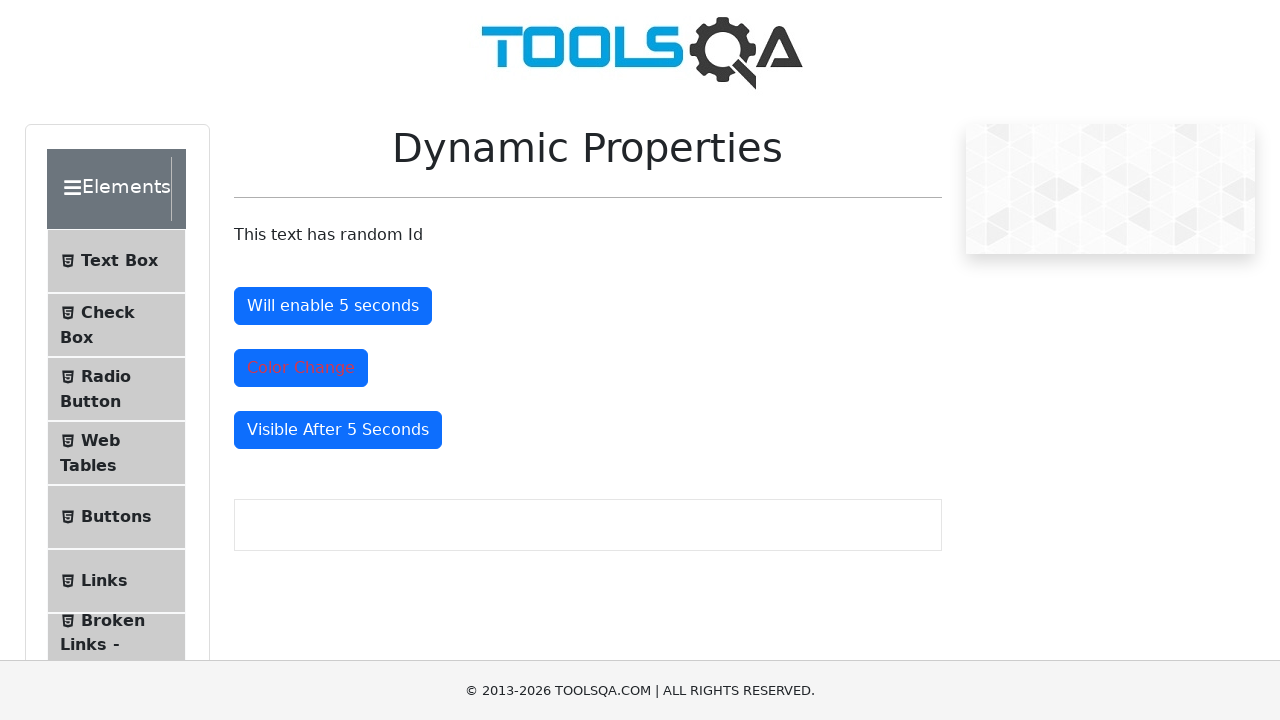